Tests handling of a simple JavaScript alert by clicking a button to trigger the alert and accepting it

Starting URL: https://demoqa.com/alerts

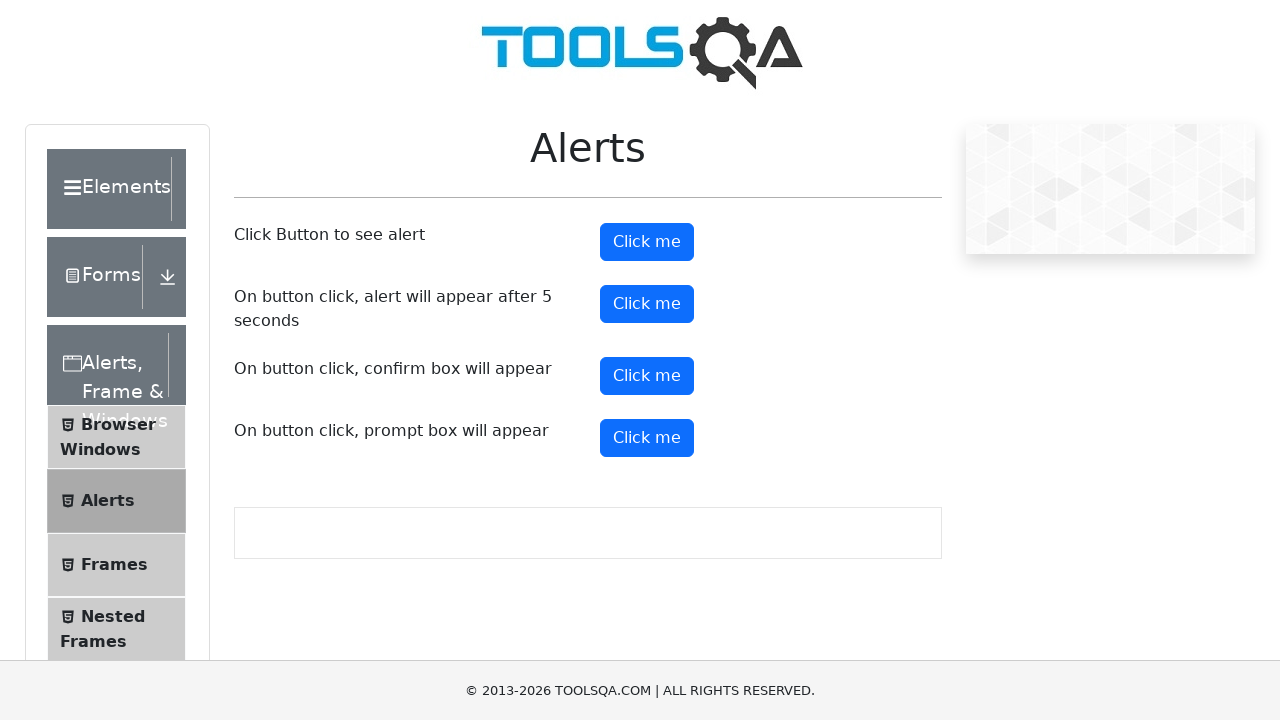

Navigated to alerts practice page
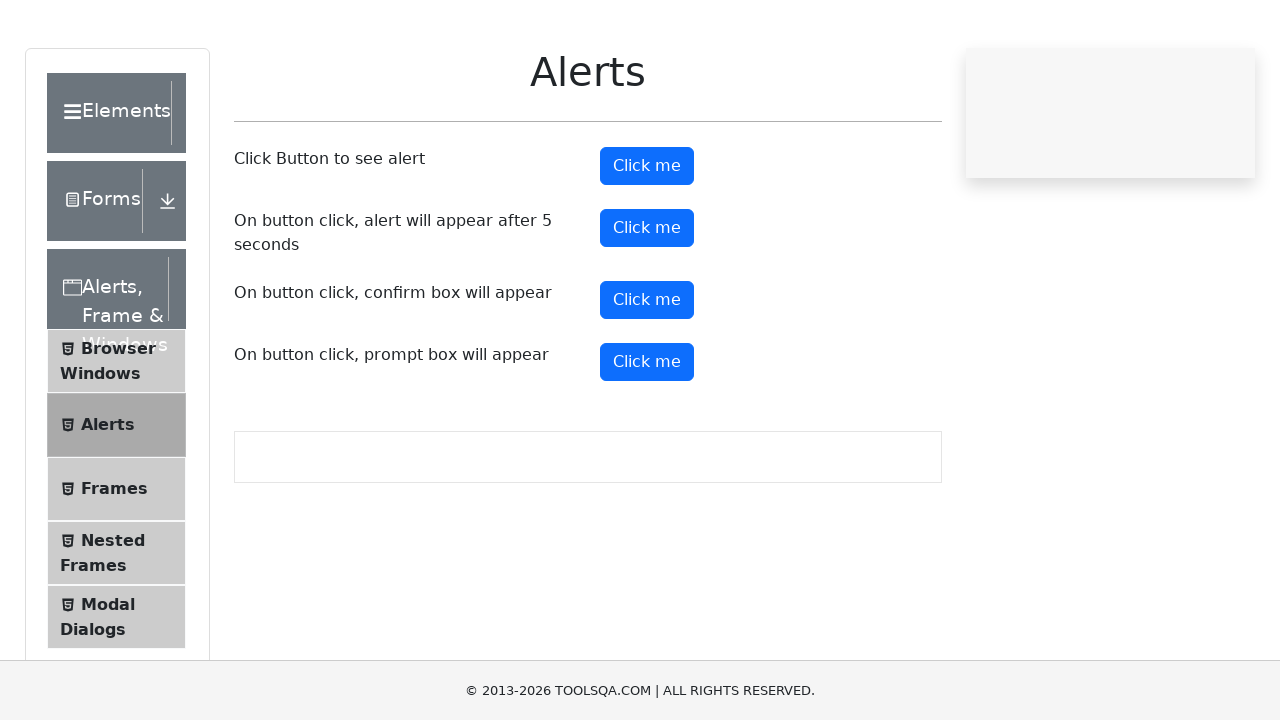

Clicked alert button to trigger JavaScript alert at (647, 242) on button#alertButton
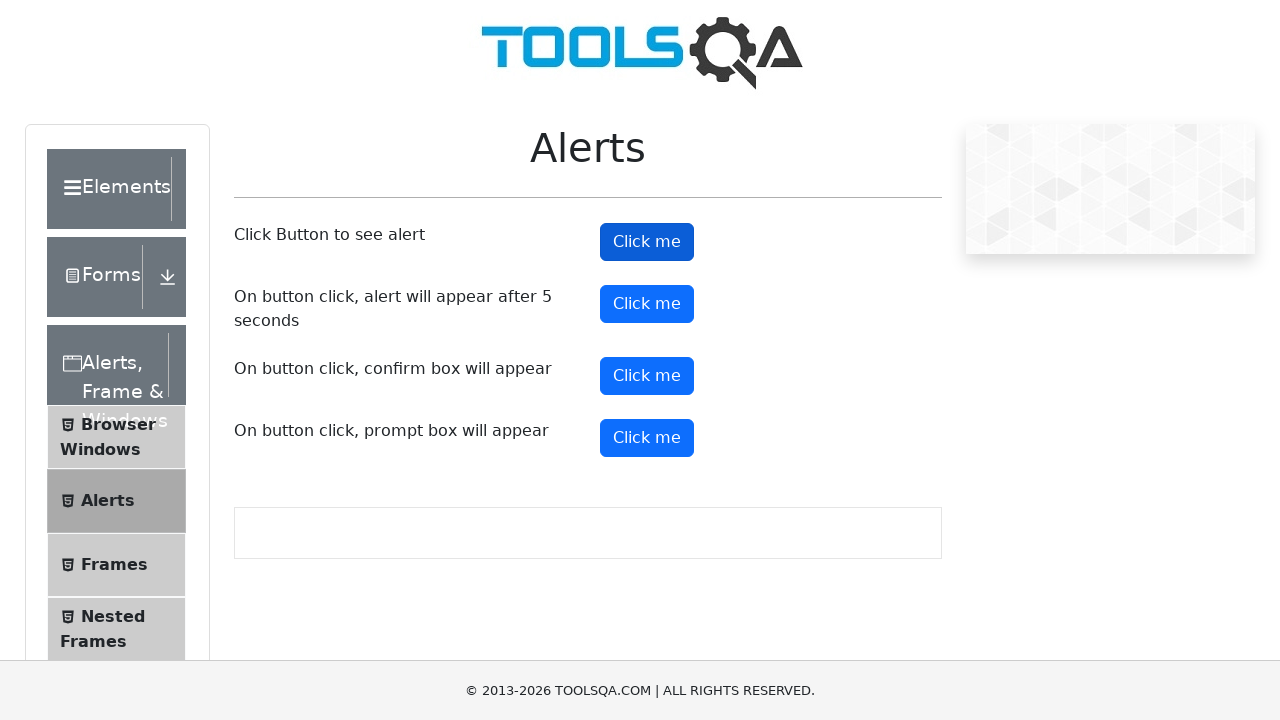

Set up dialog handler to accept alerts
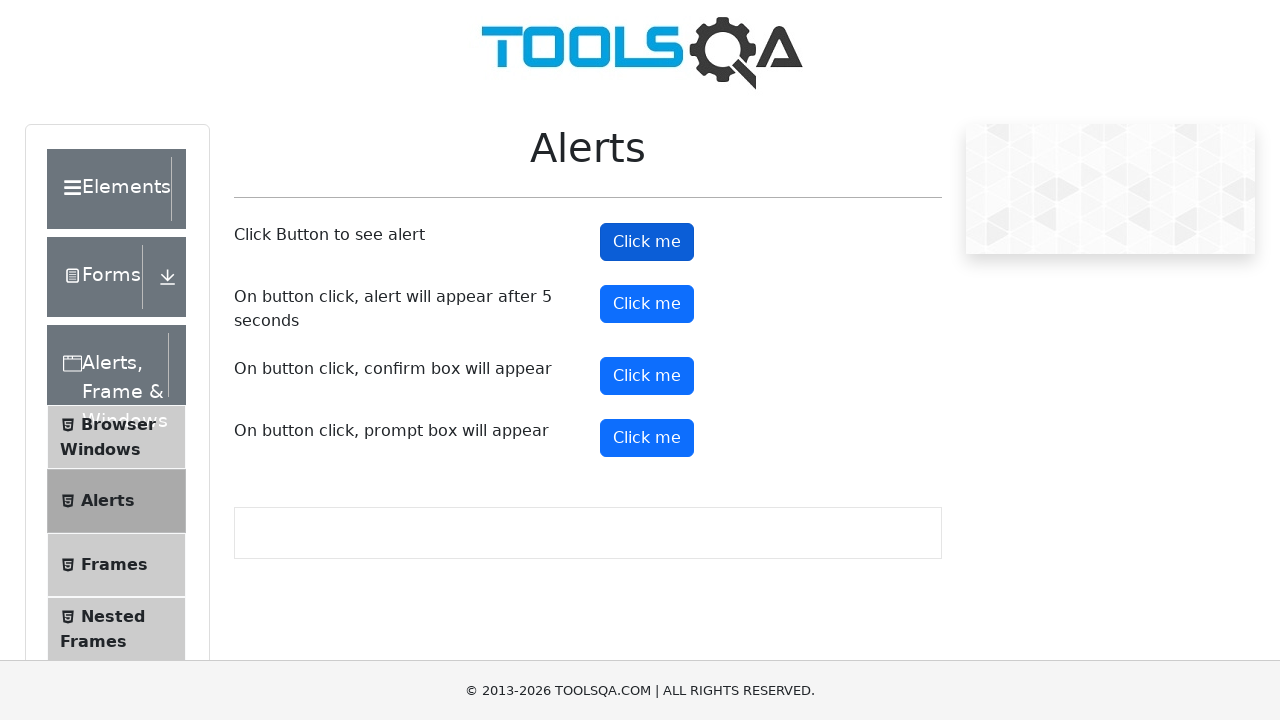

Clicked alert button again and alert was accepted at (647, 242) on button#alertButton
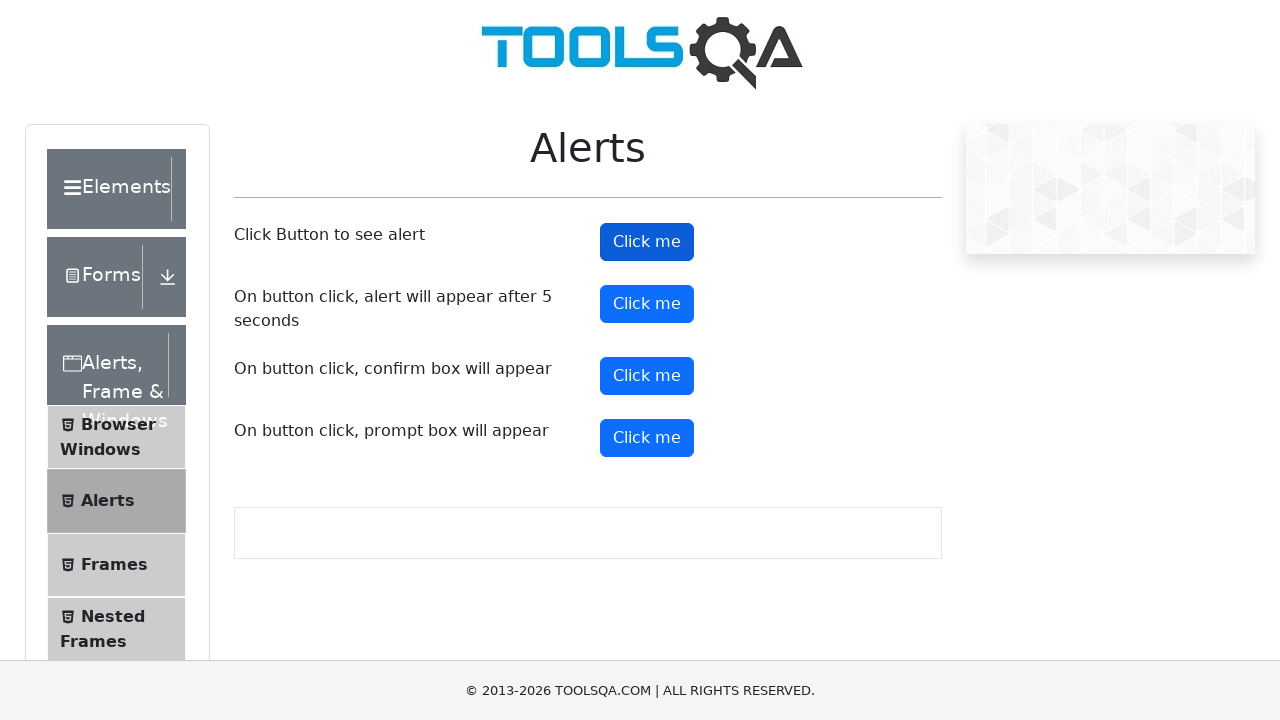

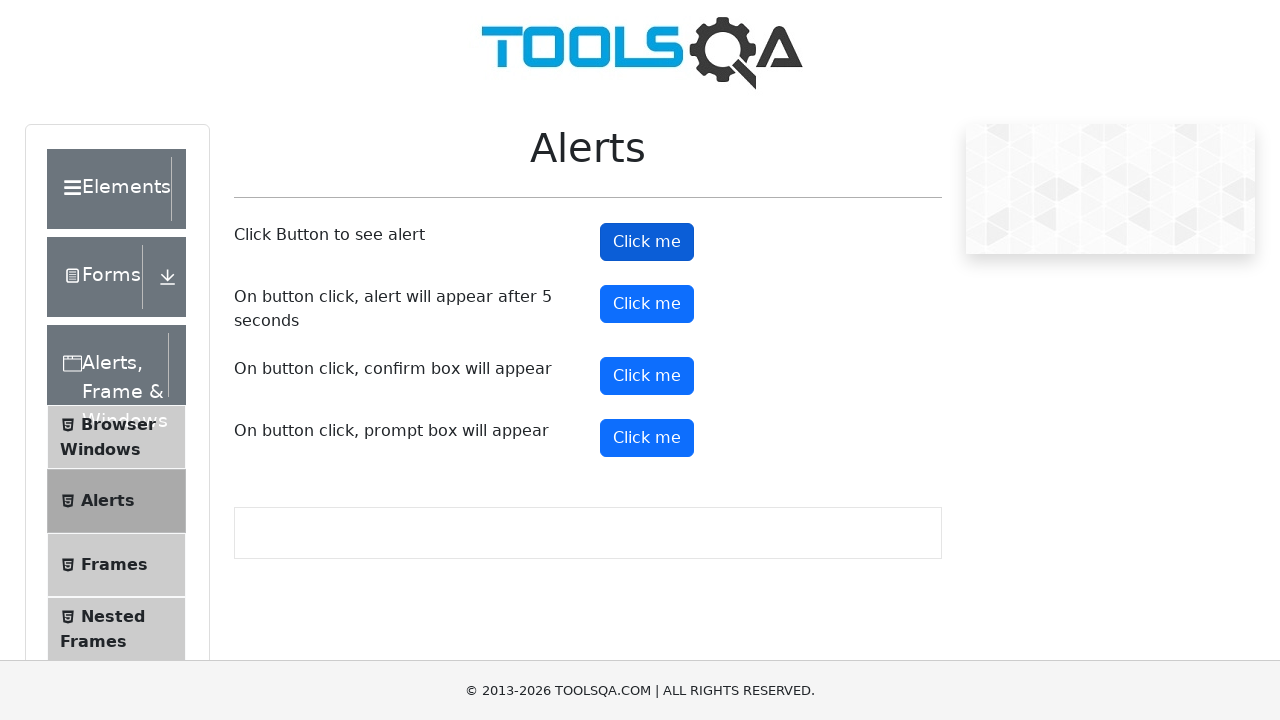